Tests checkbox functionality by navigating to the checkboxes page, verifying initial state, clicking the checkbox, and verifying it becomes selected

Starting URL: https://the-internet.herokuapp.com/

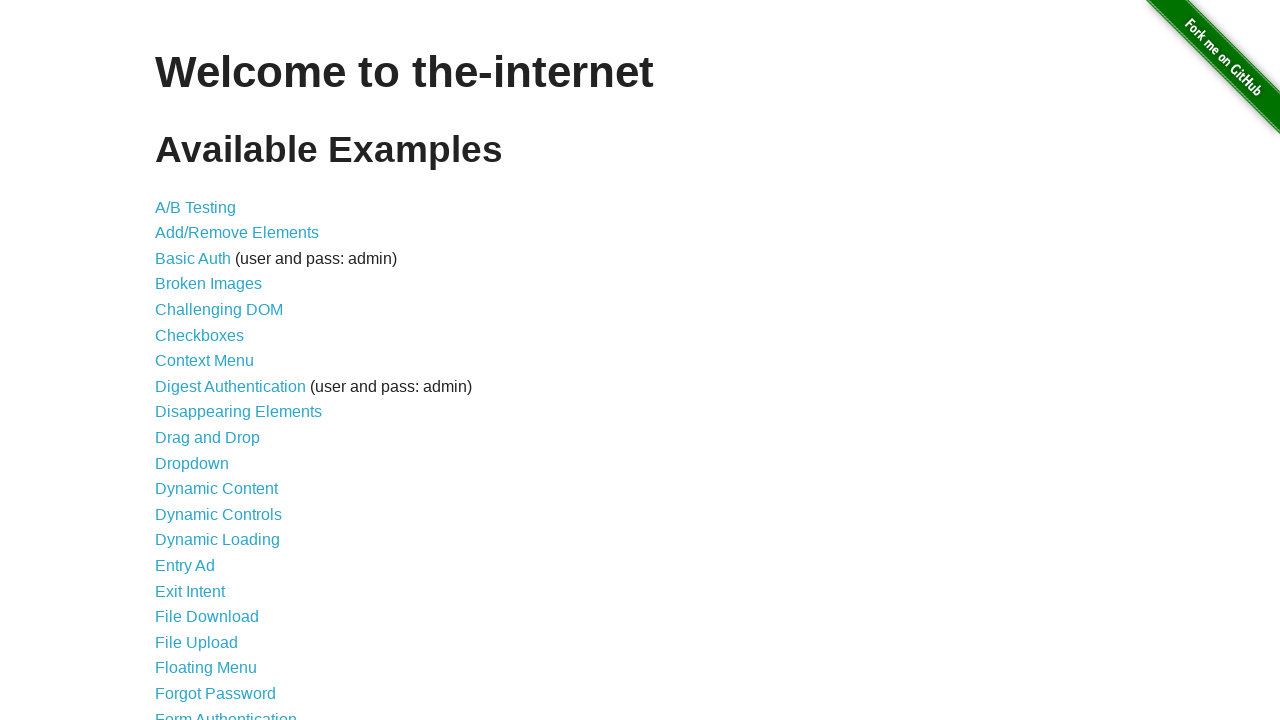

Clicked on Checkboxes link in navigation at (200, 335) on xpath=//*[@id='content']/ul/li[6]/a
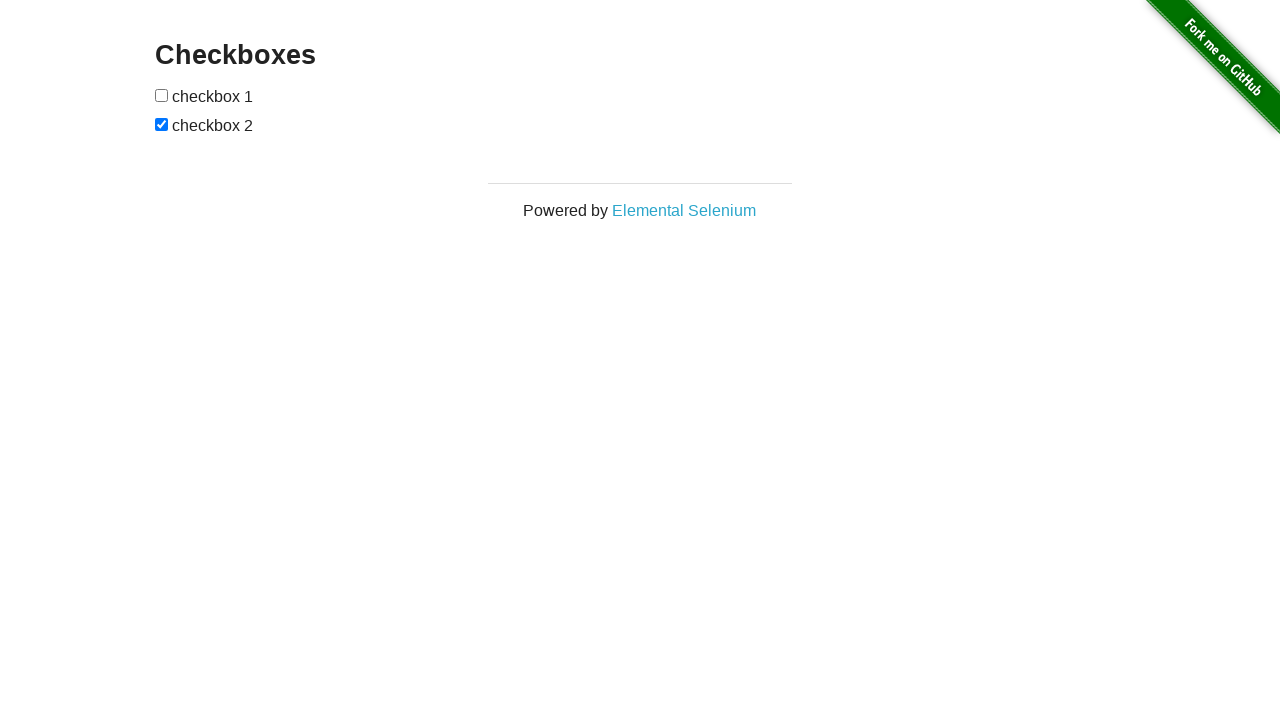

Checkboxes page loaded successfully
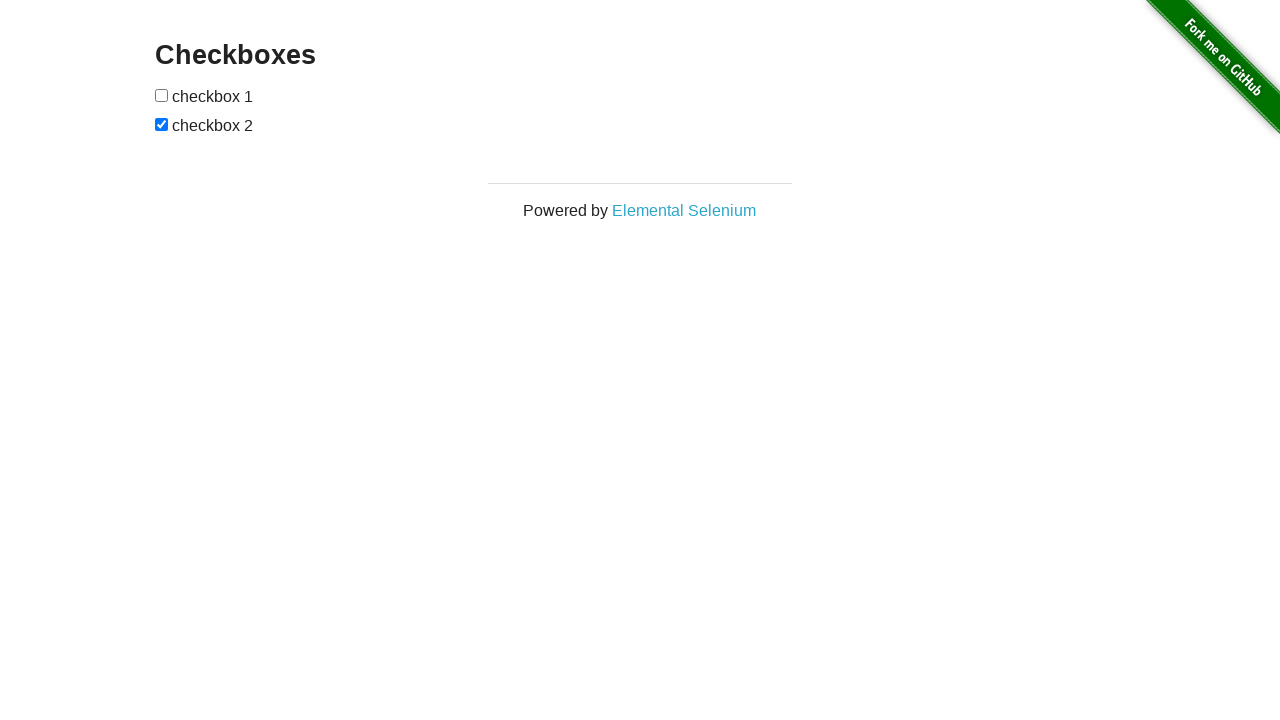

Located first checkbox element
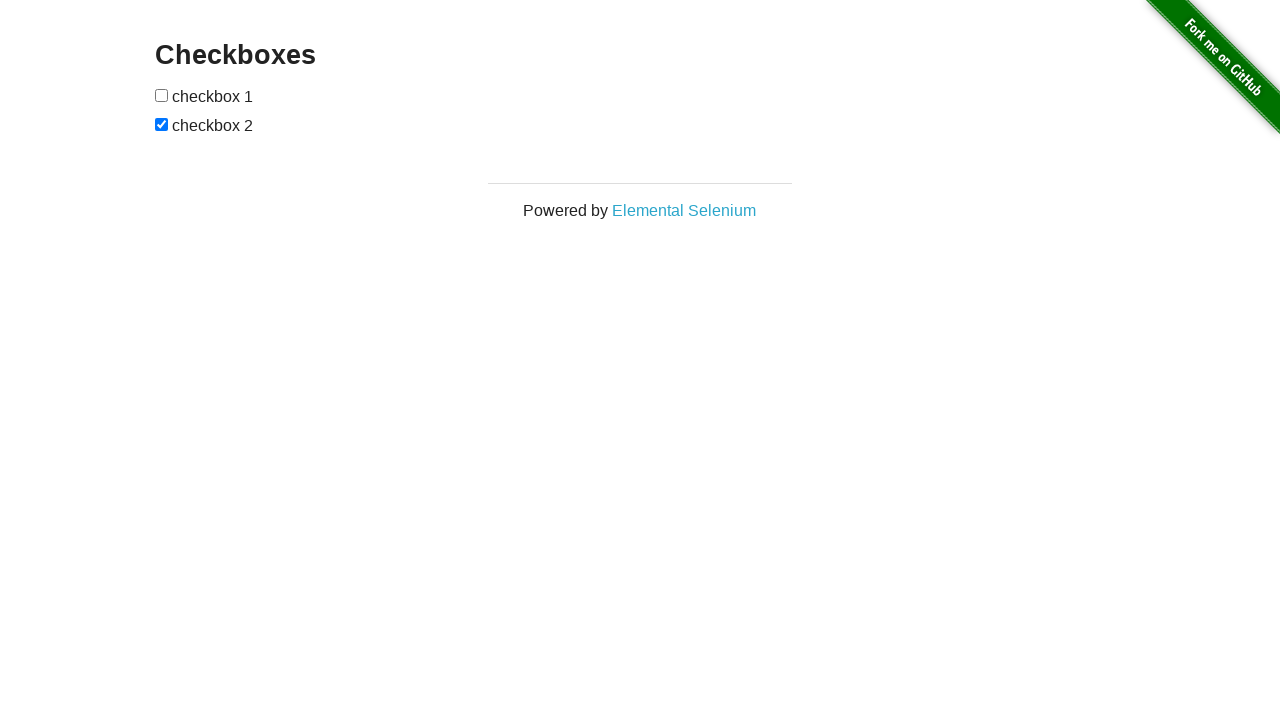

Verified checkbox is not selected initially
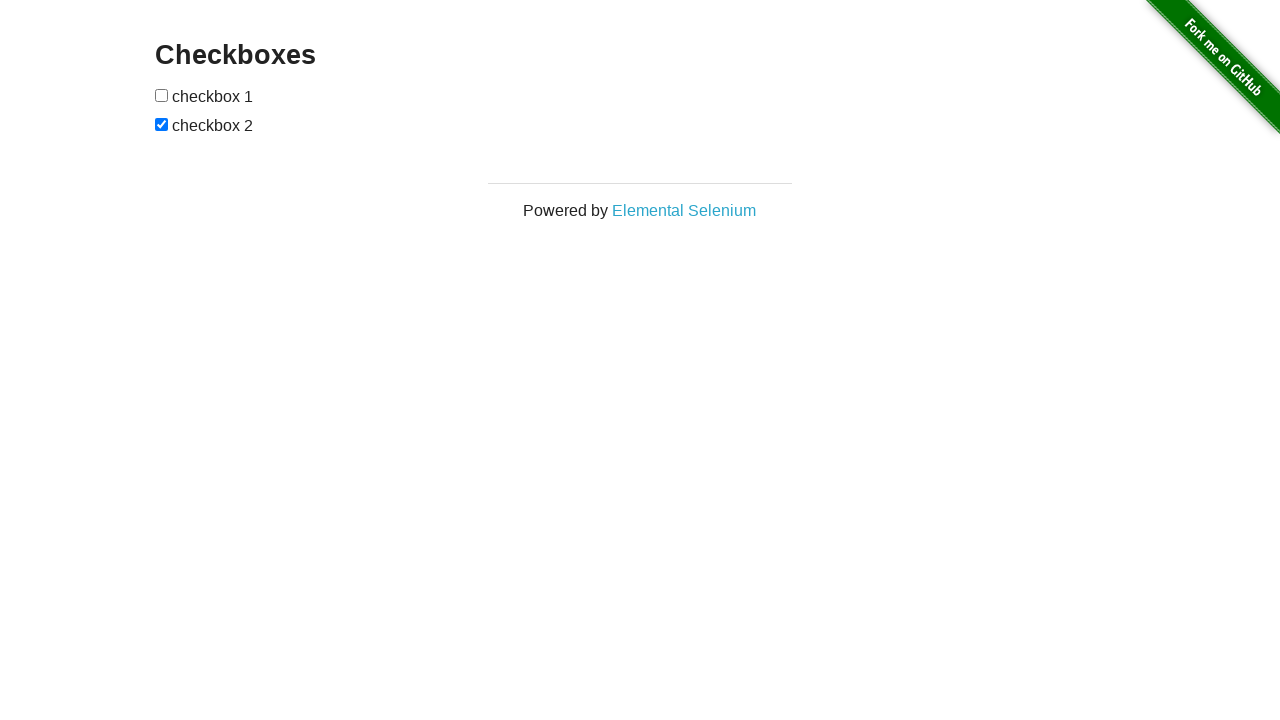

Clicked on the checkbox to select it at (162, 95) on #checkboxes input >> nth=0
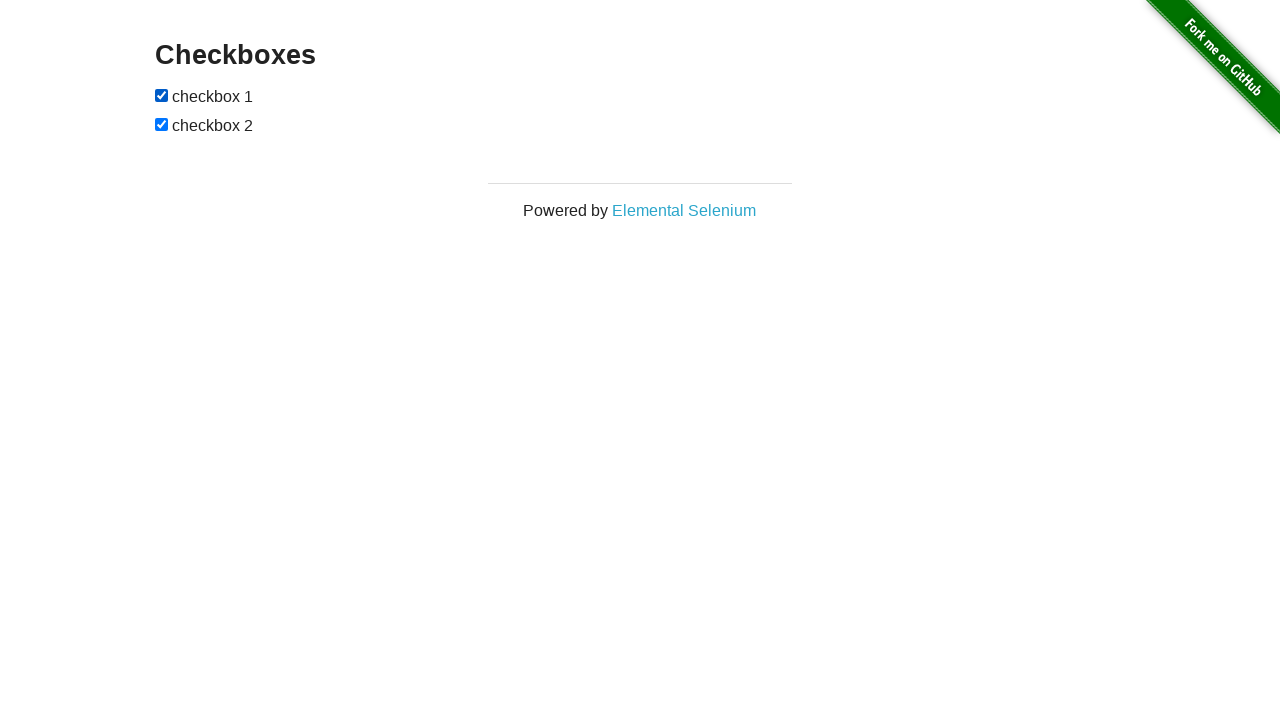

Verified checkbox is now selected after click
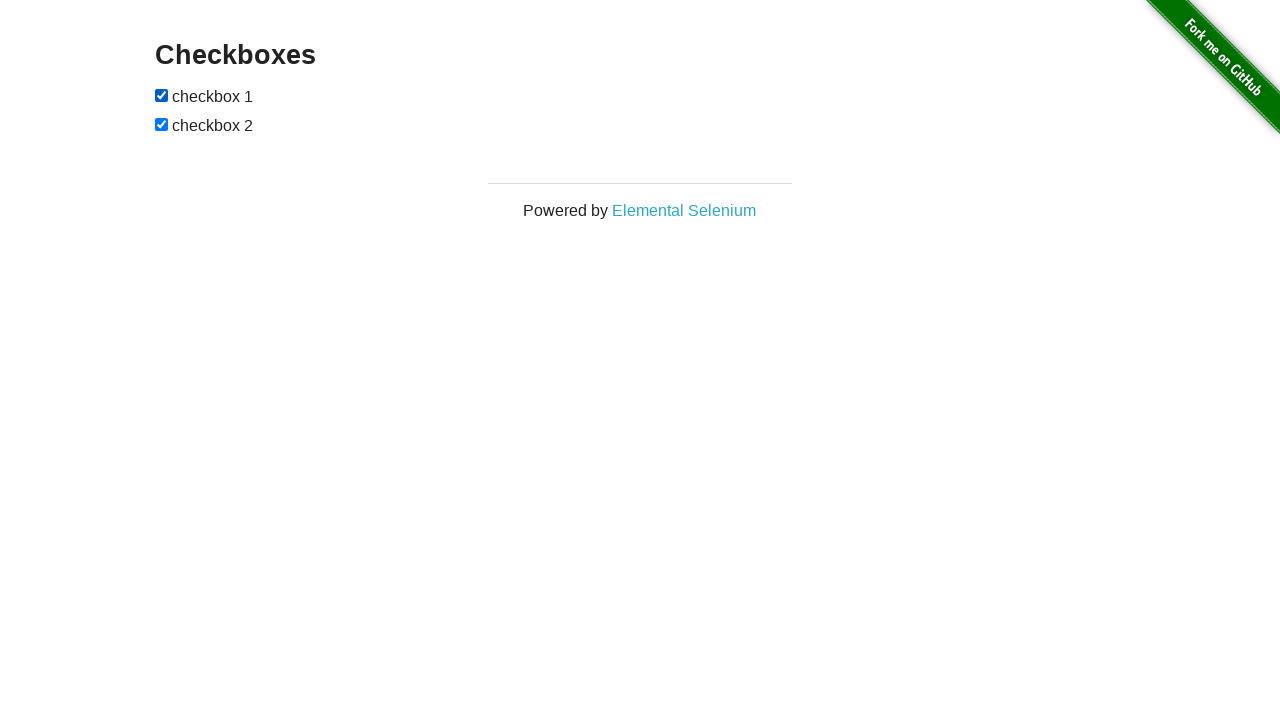

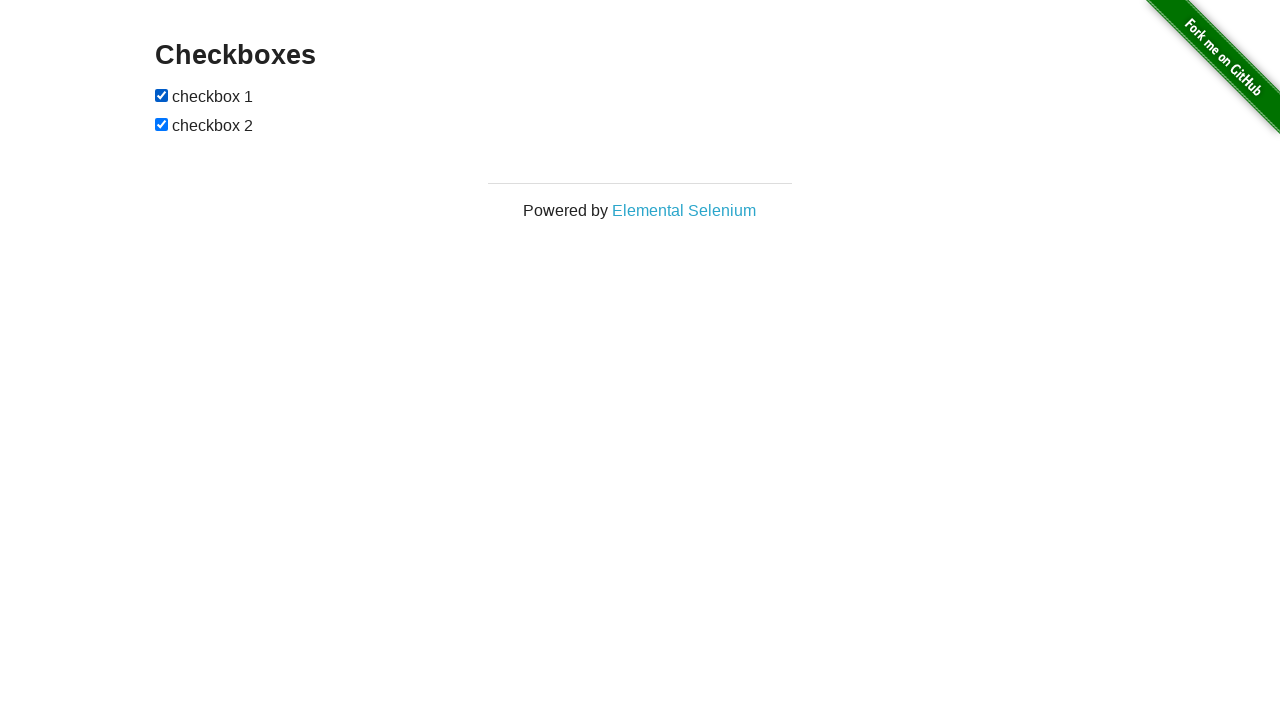